Demonstrates various wait mechanisms by navigating to a test automation practice blog and filling in a name field

Starting URL: https://testautomationpractice.blogspot.com/

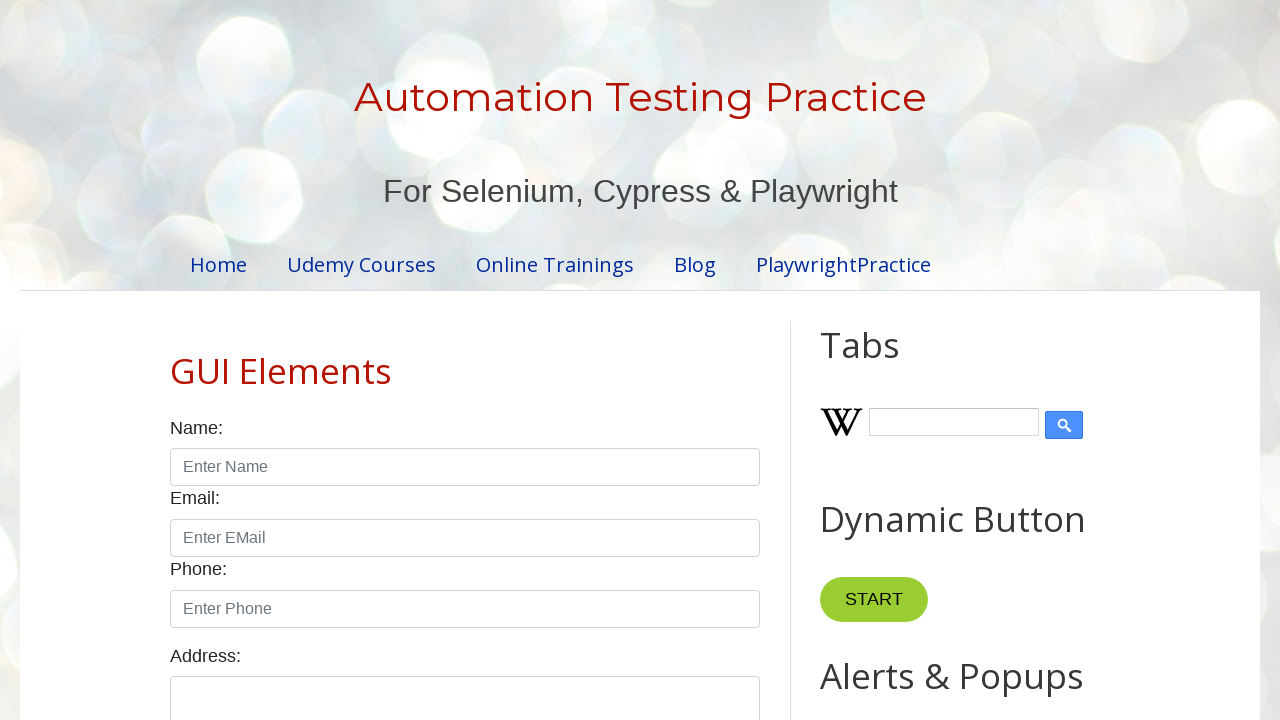

Filled name field with 'sai' on input#name
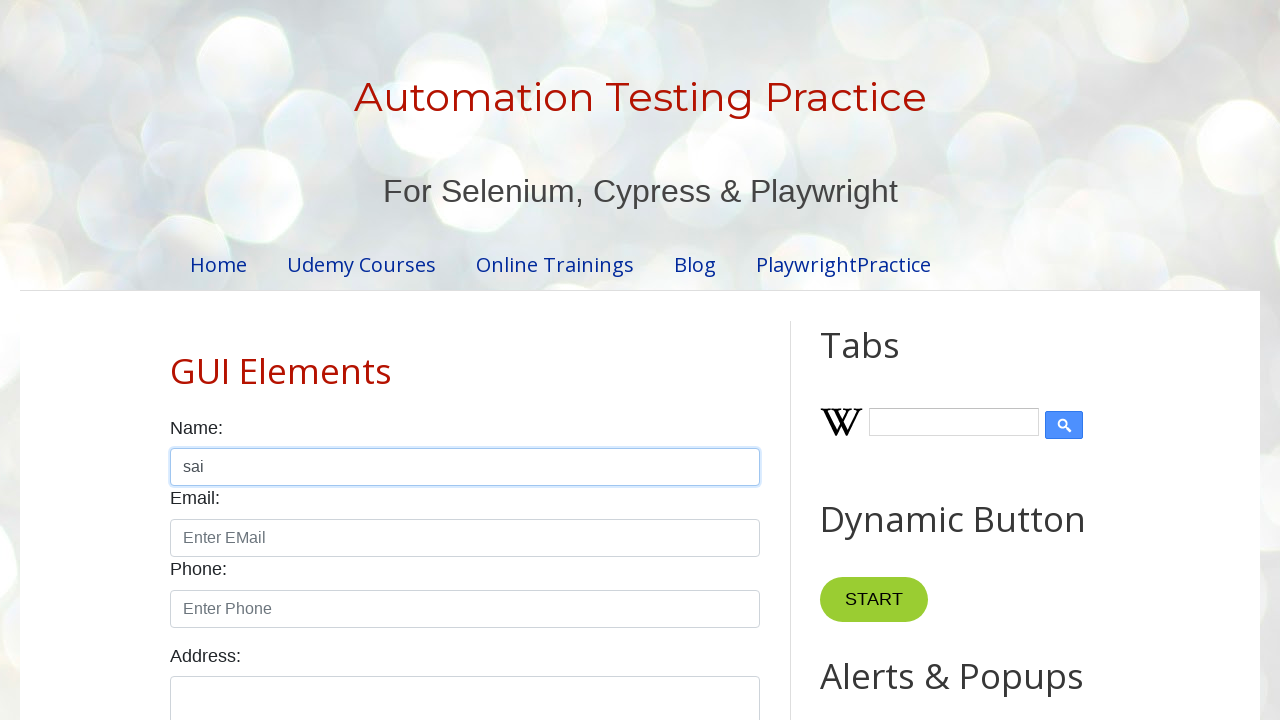

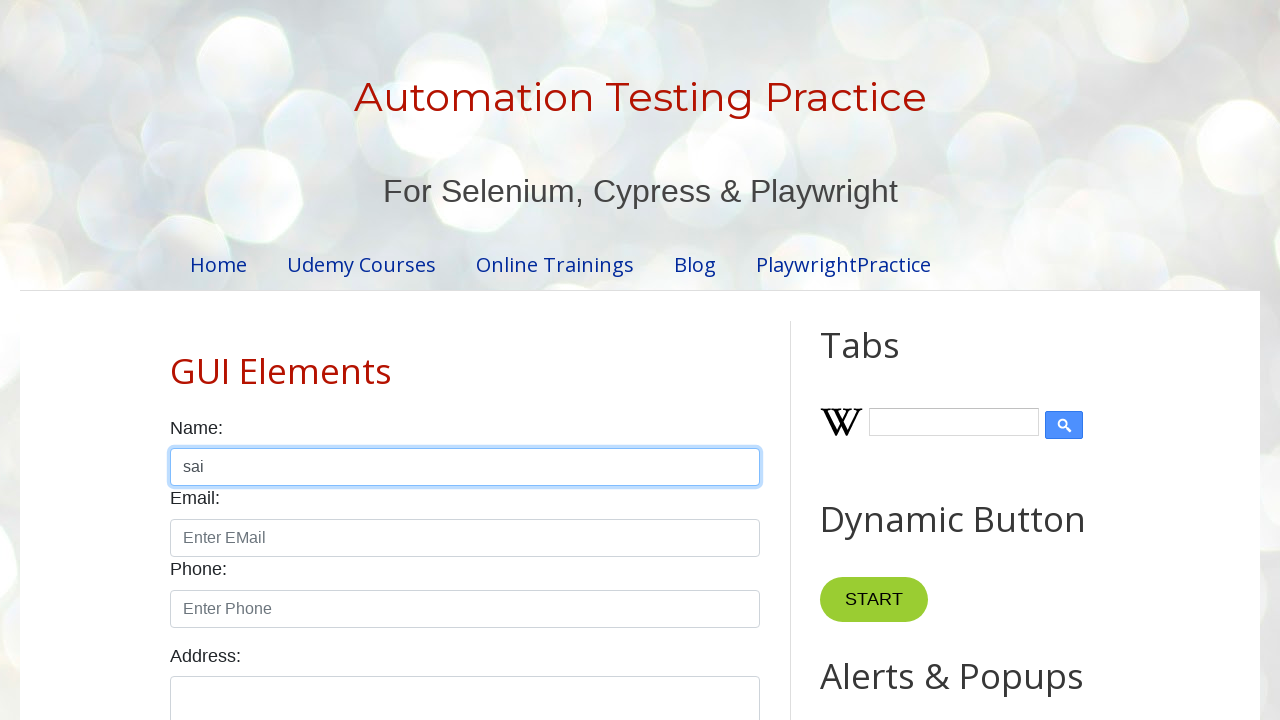